Tests dynamic controls functionality by verifying a textbox is initially disabled, clicking the Enable button, waiting for the textbox to become enabled, and verifying the success message is displayed.

Starting URL: https://the-internet.herokuapp.com/dynamic_controls

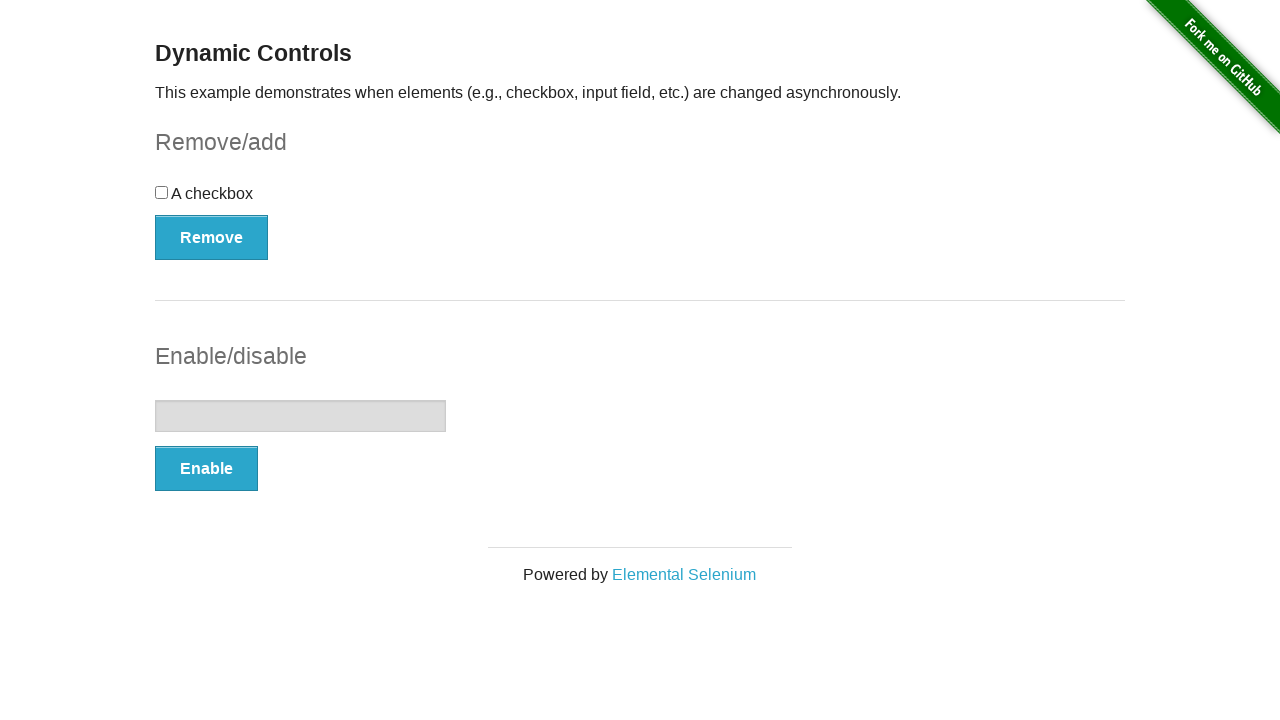

Navigated to dynamic controls page
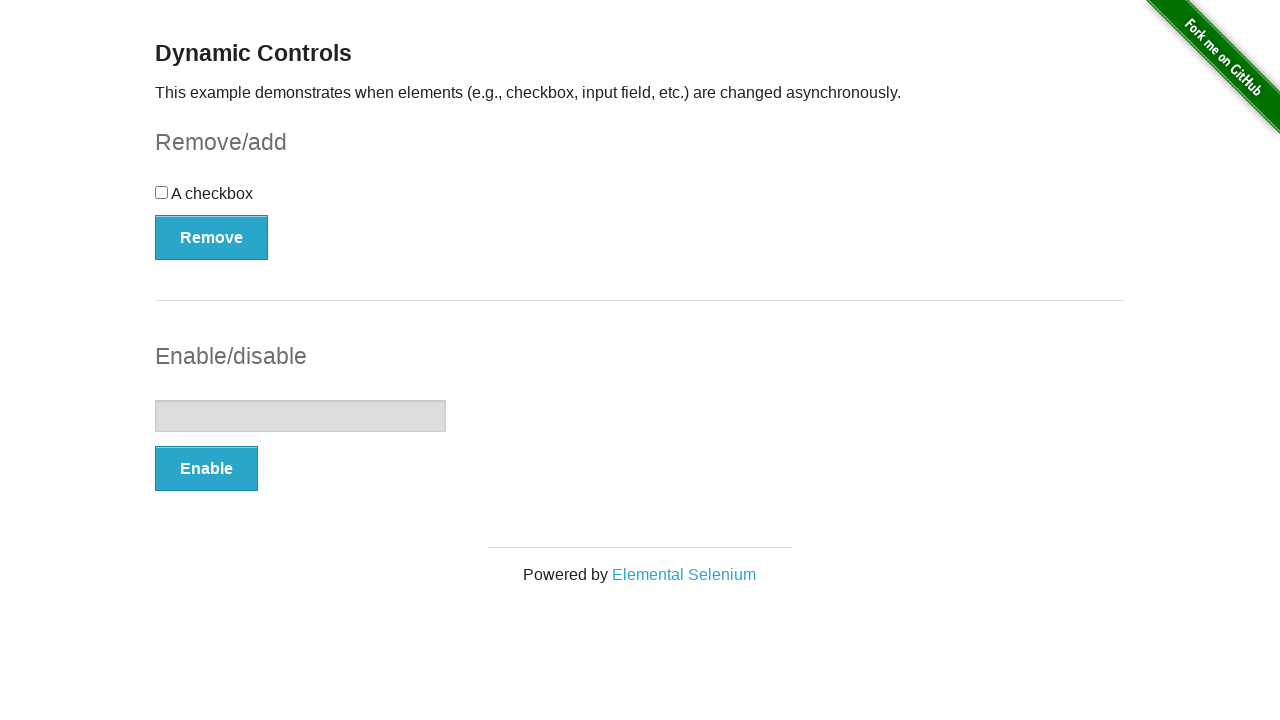

Located textbox element
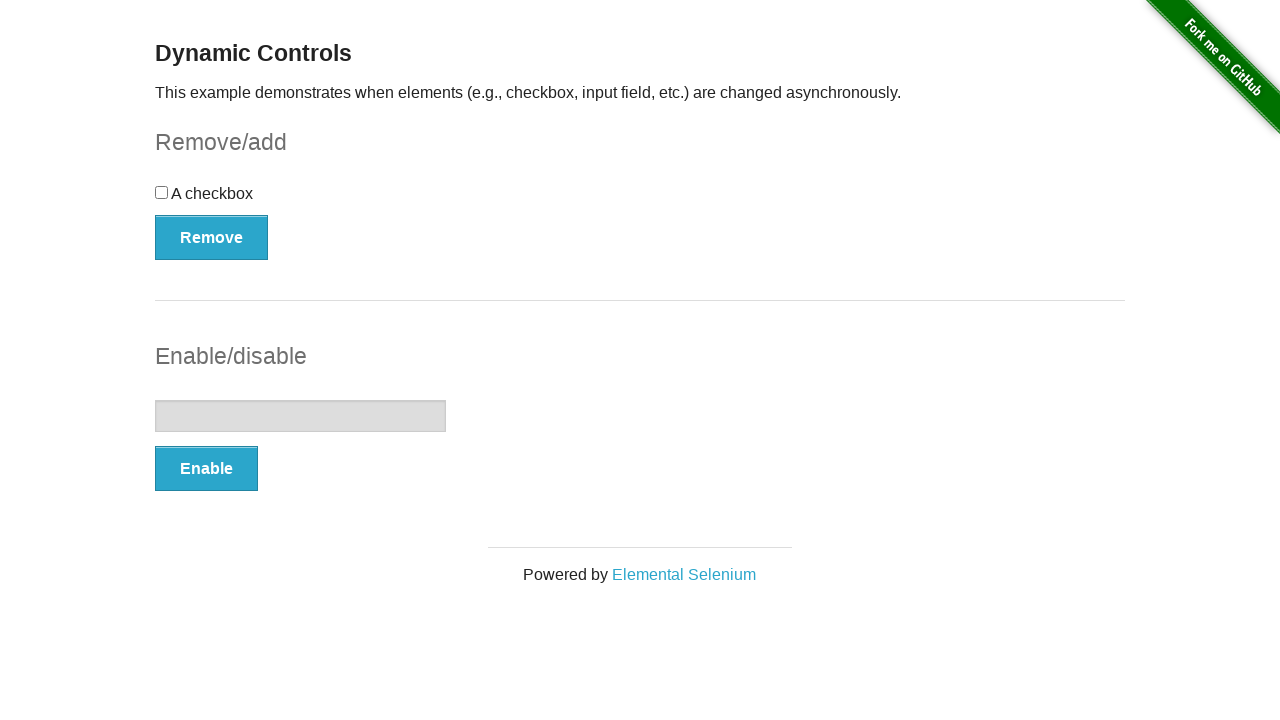

Verified textbox is initially disabled
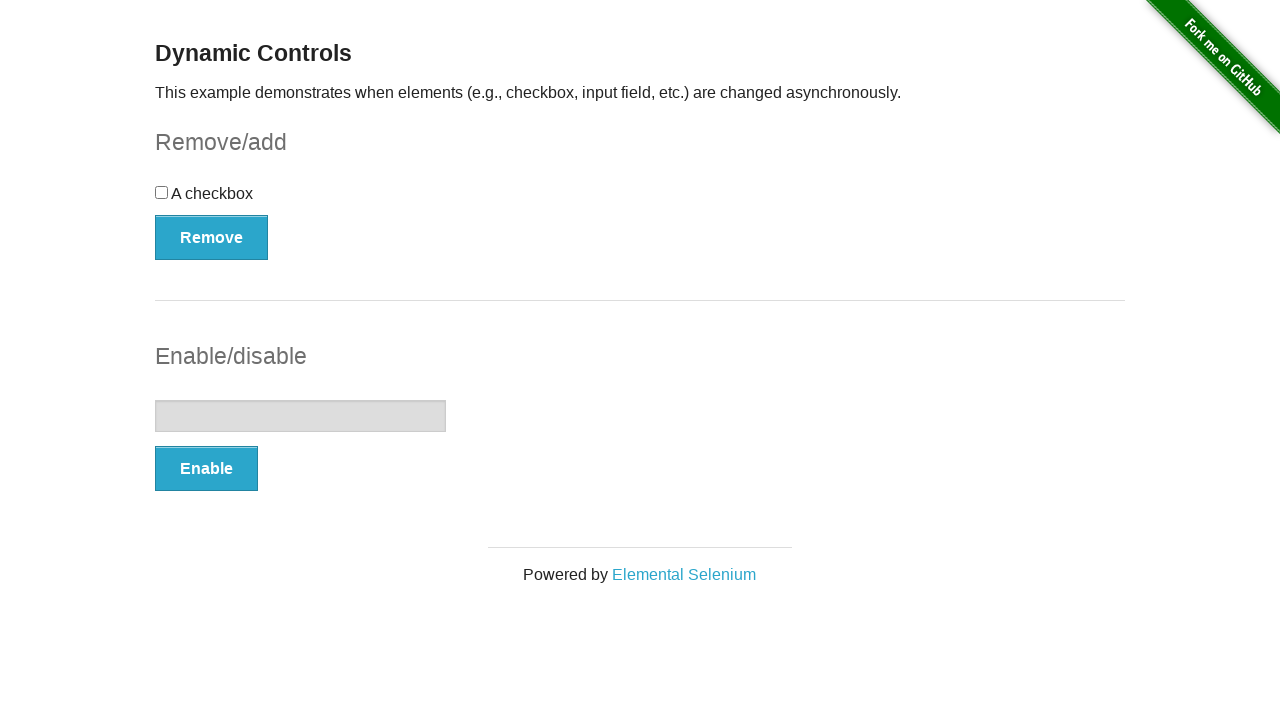

Clicked Enable button at (206, 469) on xpath=//*[text()='Enable']
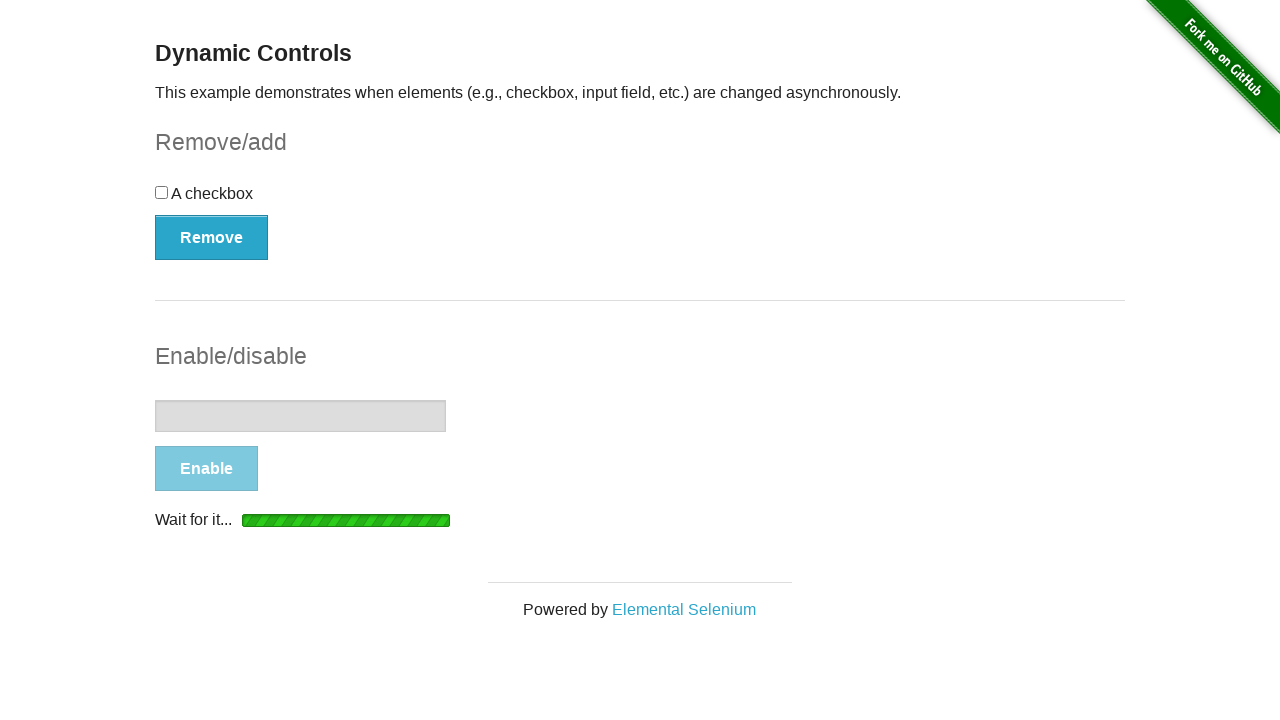

Waited for textbox to become enabled
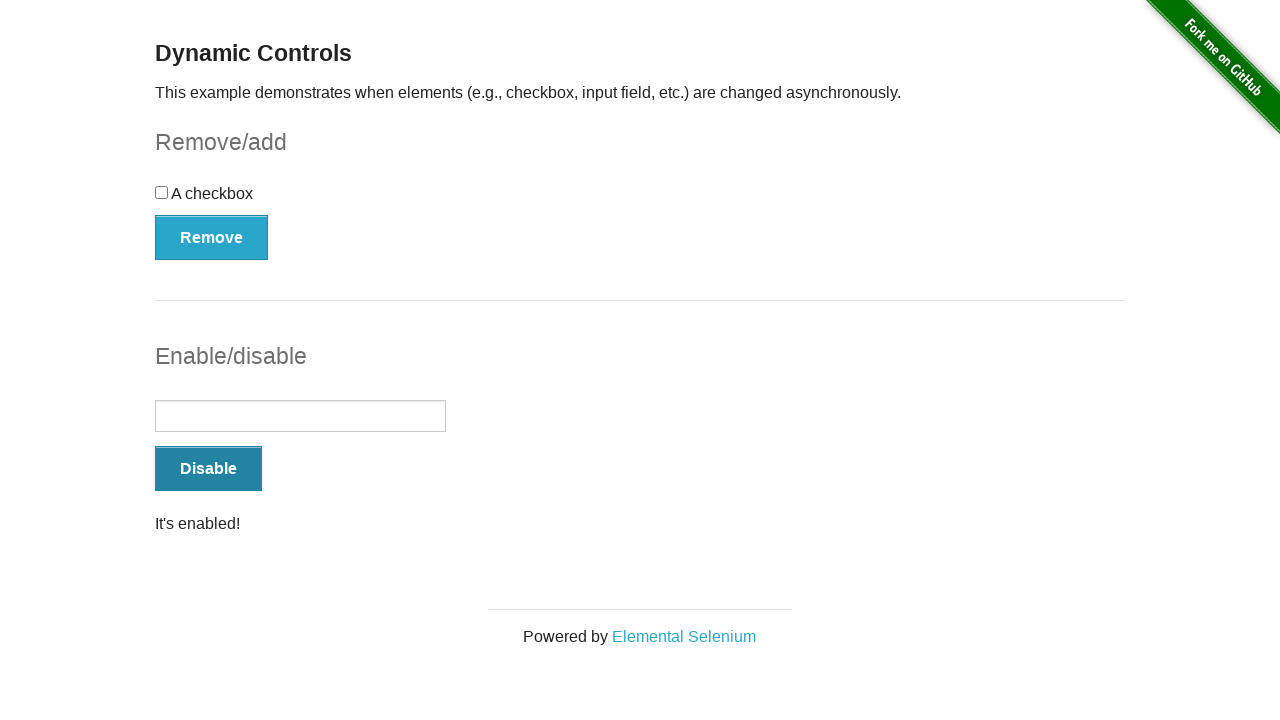

Verified success message is visible
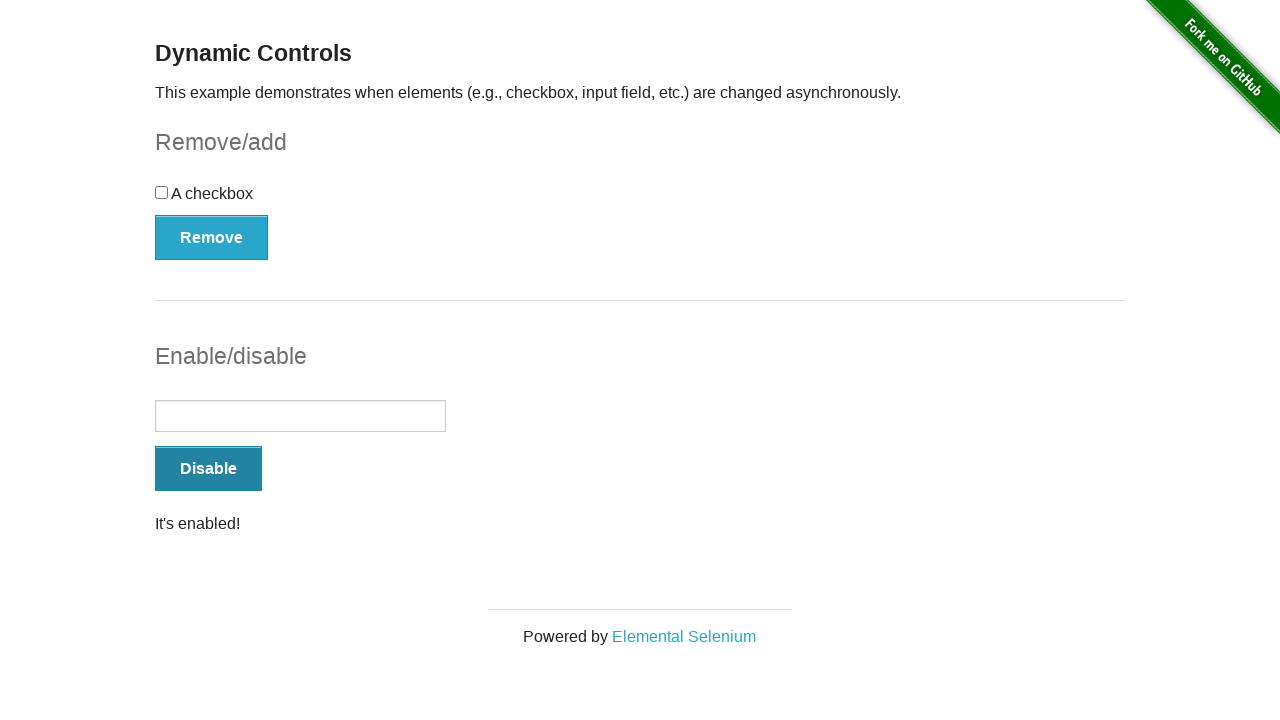

Verified textbox is now enabled
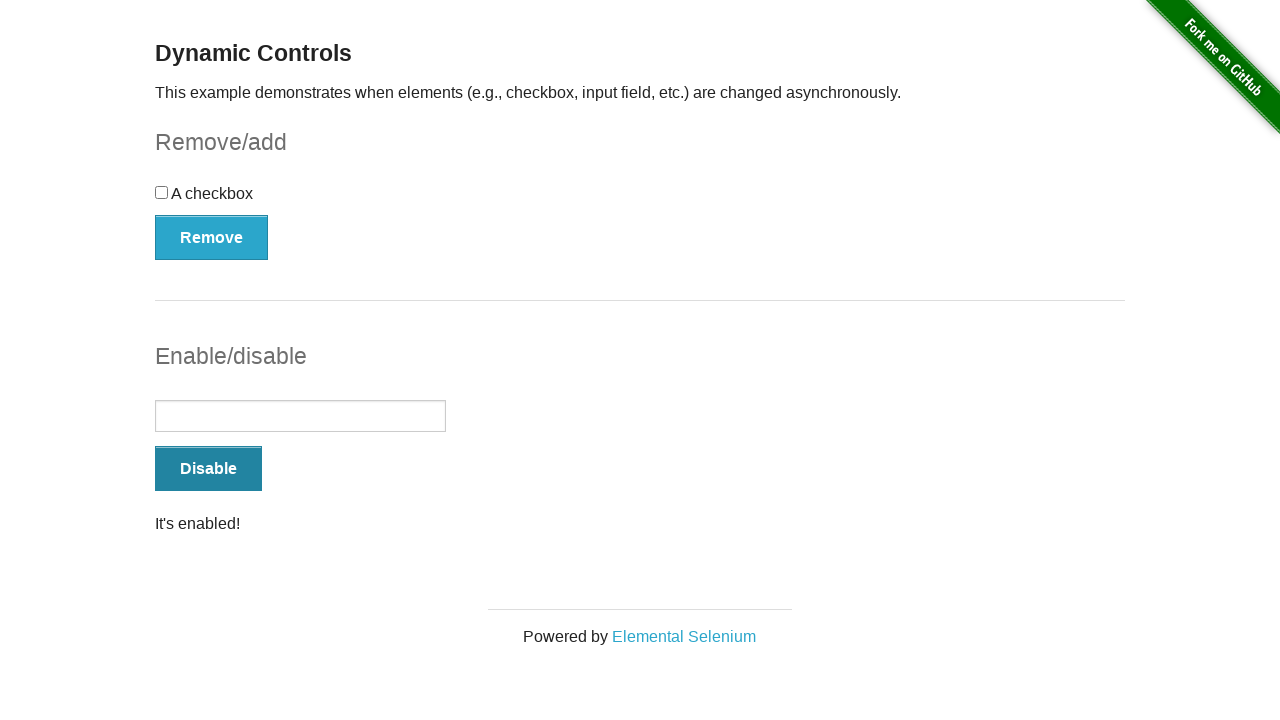

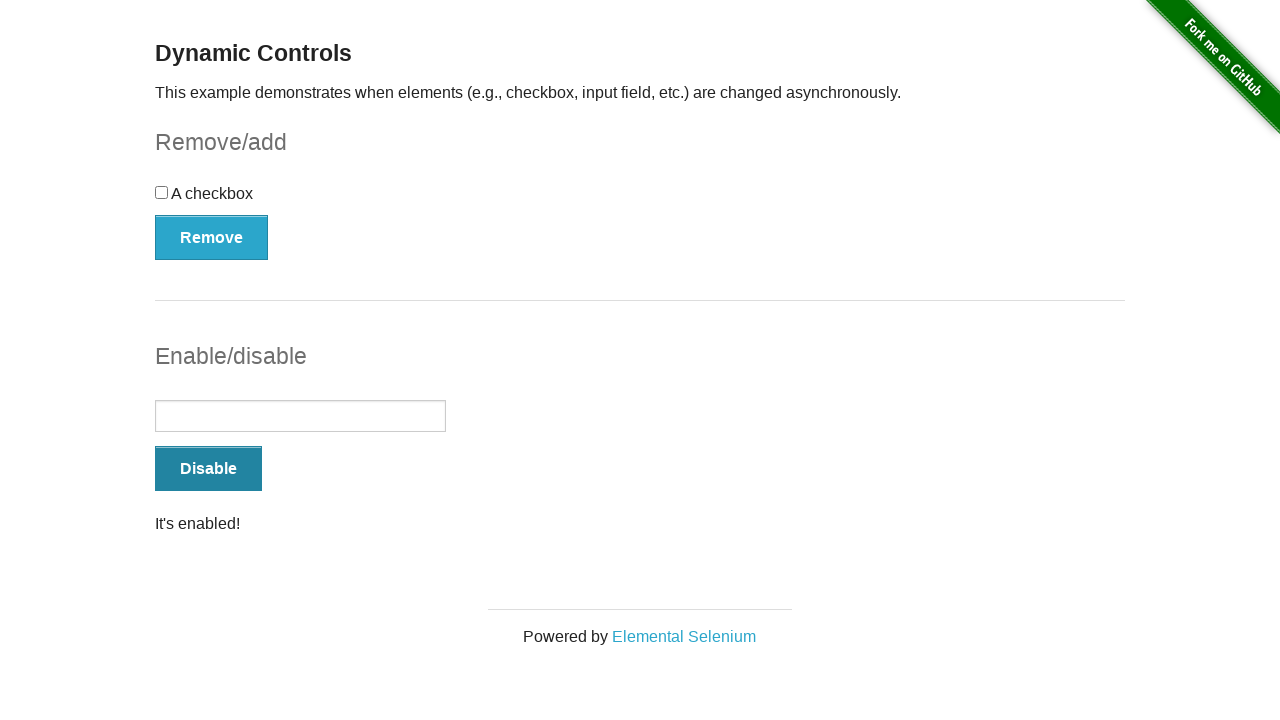